Tests the Catalog listing by verifying exactly 3 items are present and the third item text

Starting URL: https://cs1632.appspot.com/

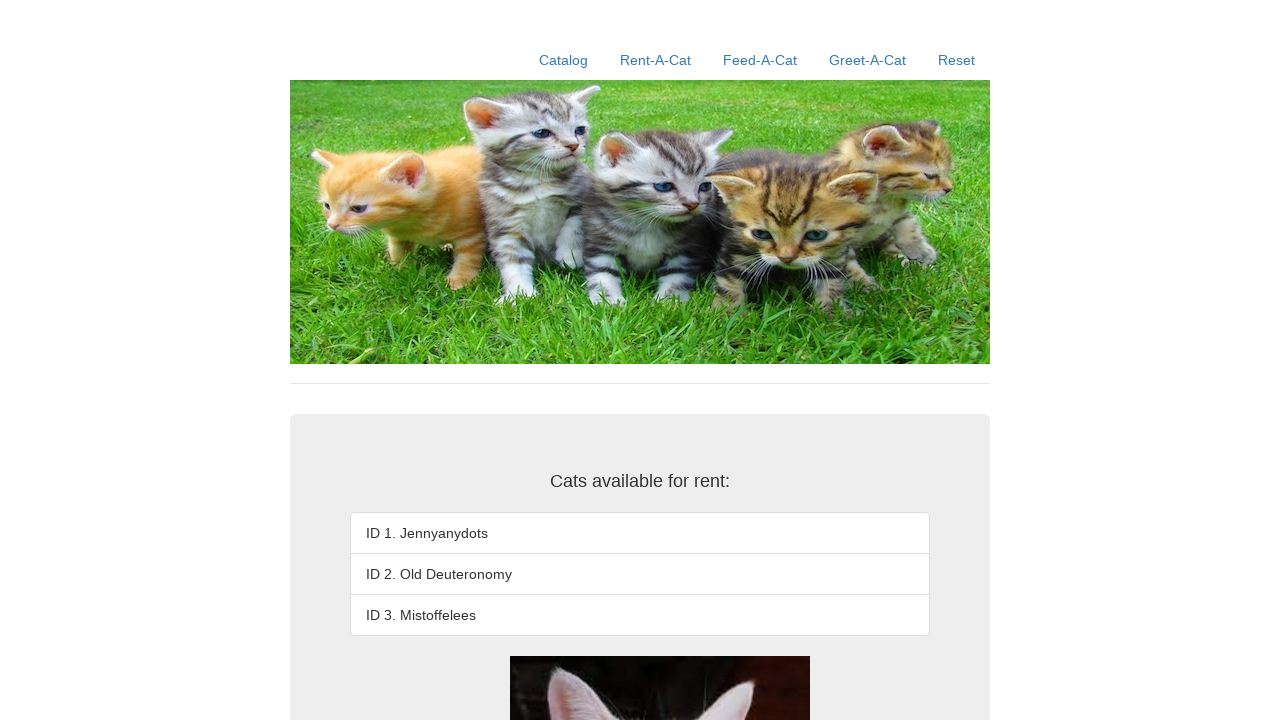

Reset state by clearing cookies (1, 2, 3 set to false)
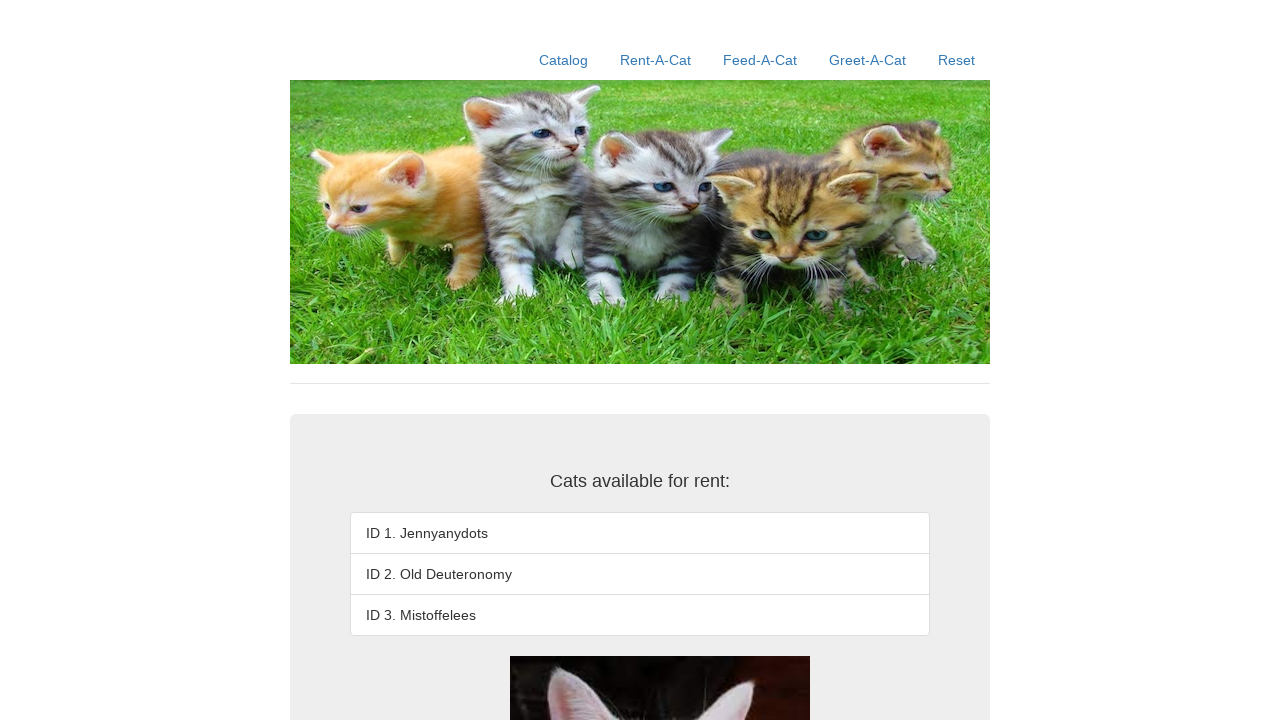

Clicked Catalog link at (564, 60) on text=Catalog
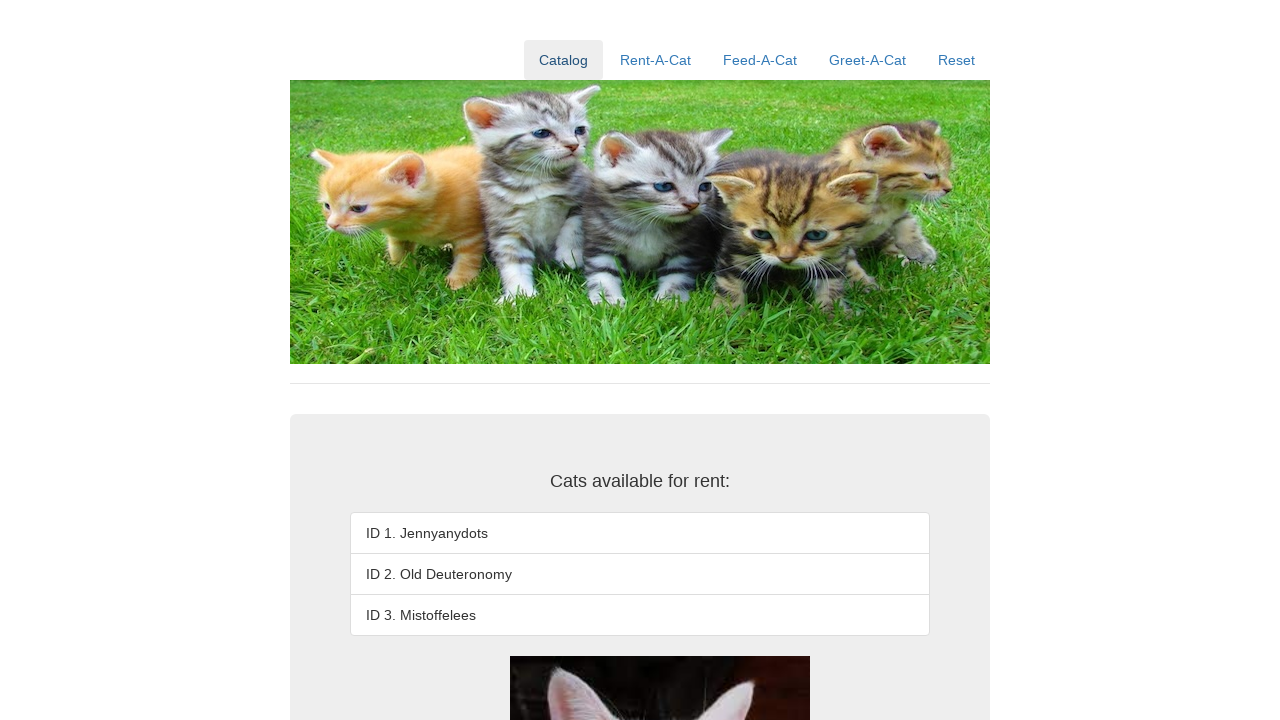

Waited for third list item to load
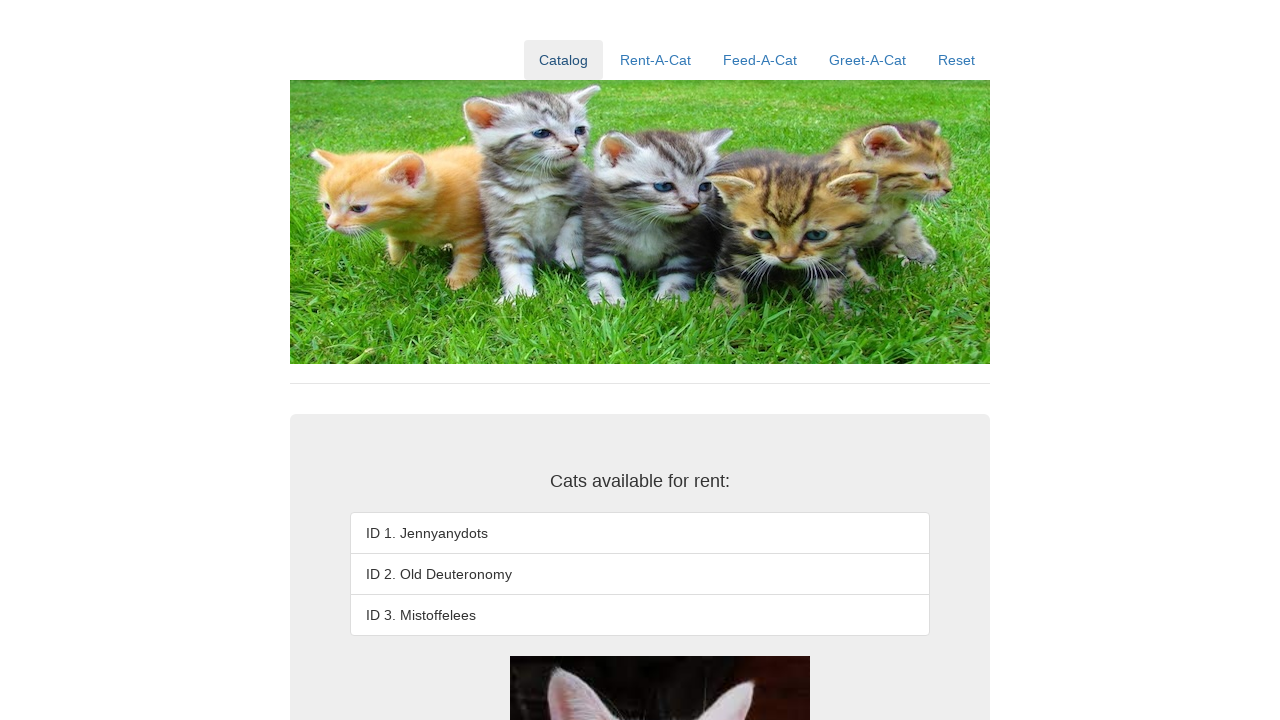

Verified that exactly 3 items are present in catalog listing
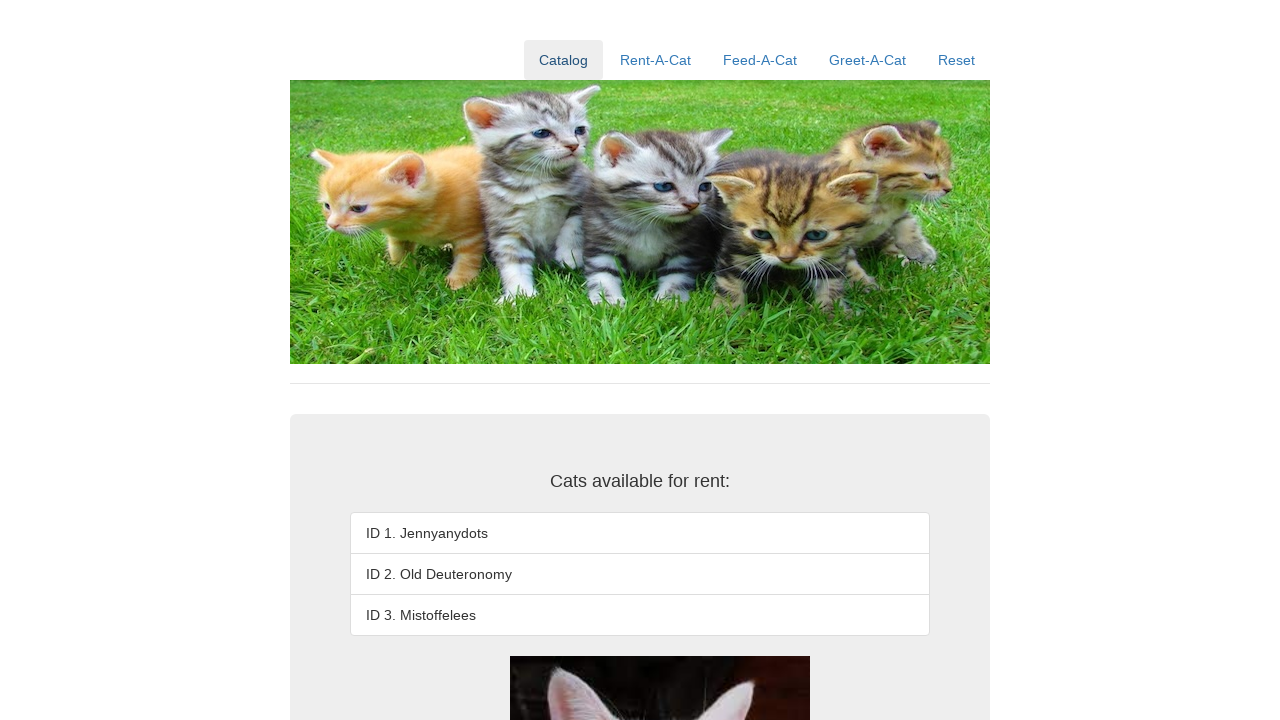

Verified that fourth list item does not exist (confirming only 3 items)
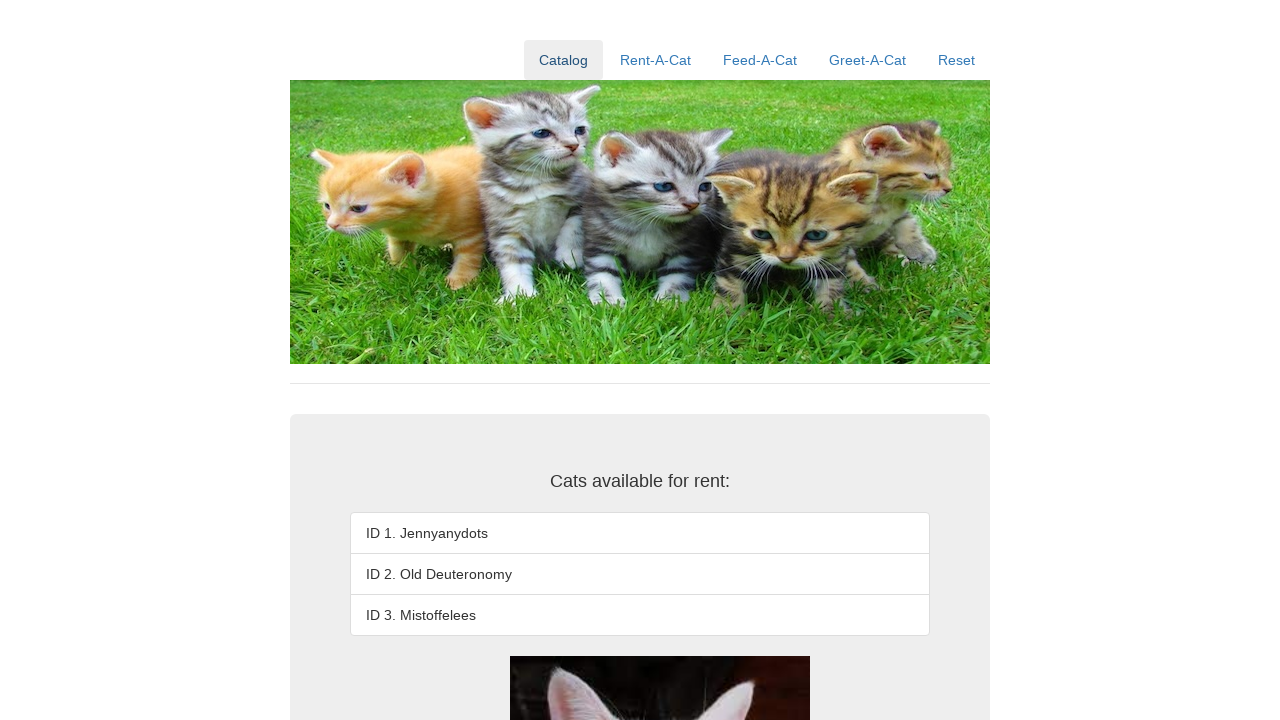

Verified third item text is 'ID 3. Mistoffelees'
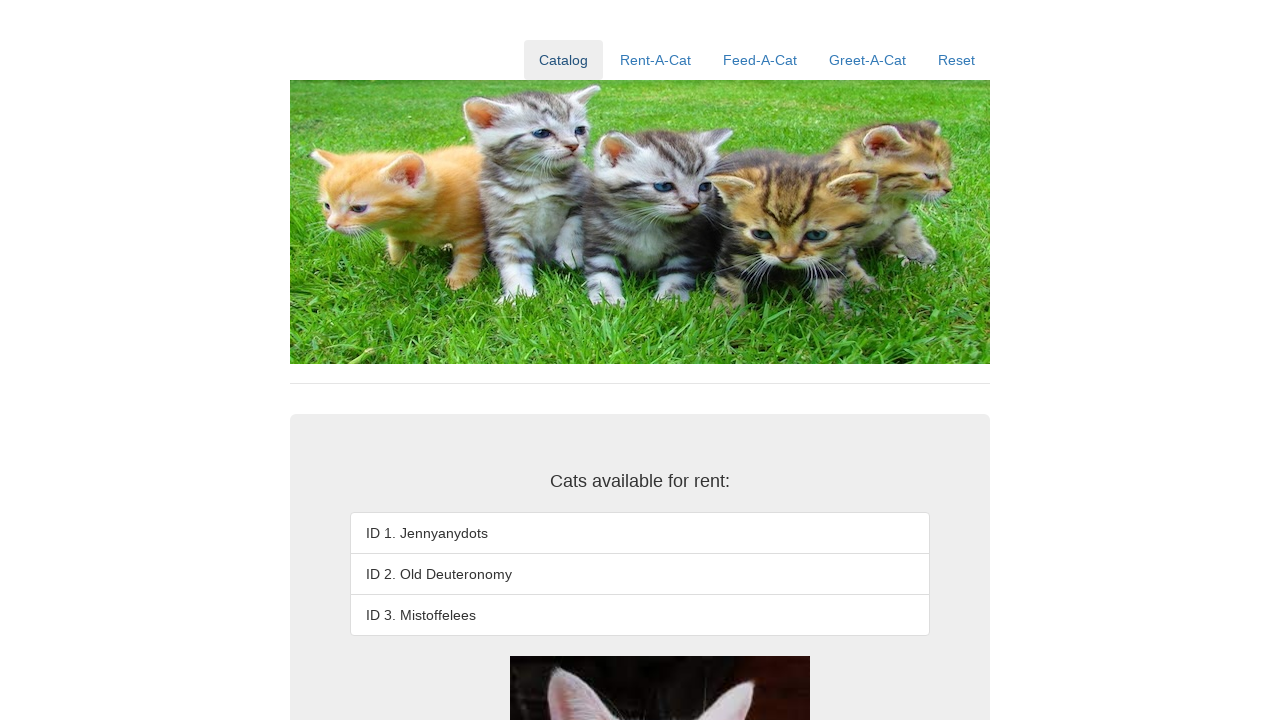

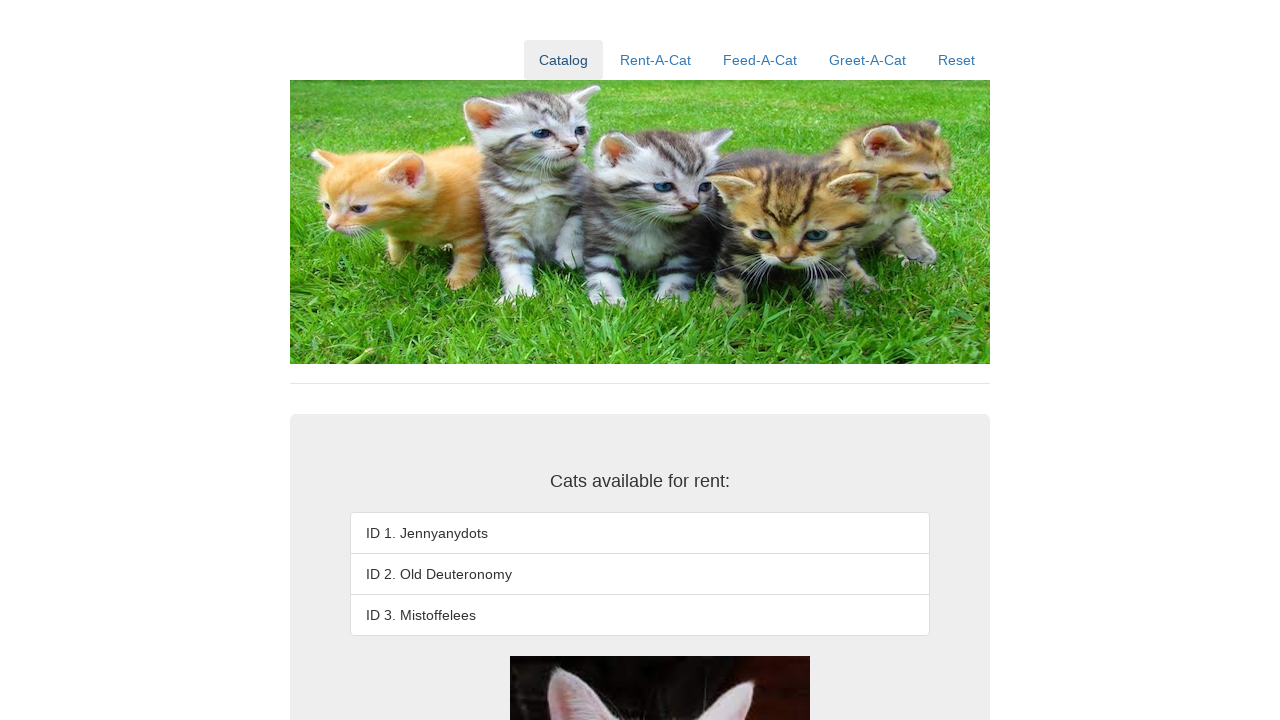